Tests multiple window switching functionality by opening separate windows and navigating between them

Starting URL: http://demo.automationtesting.in/

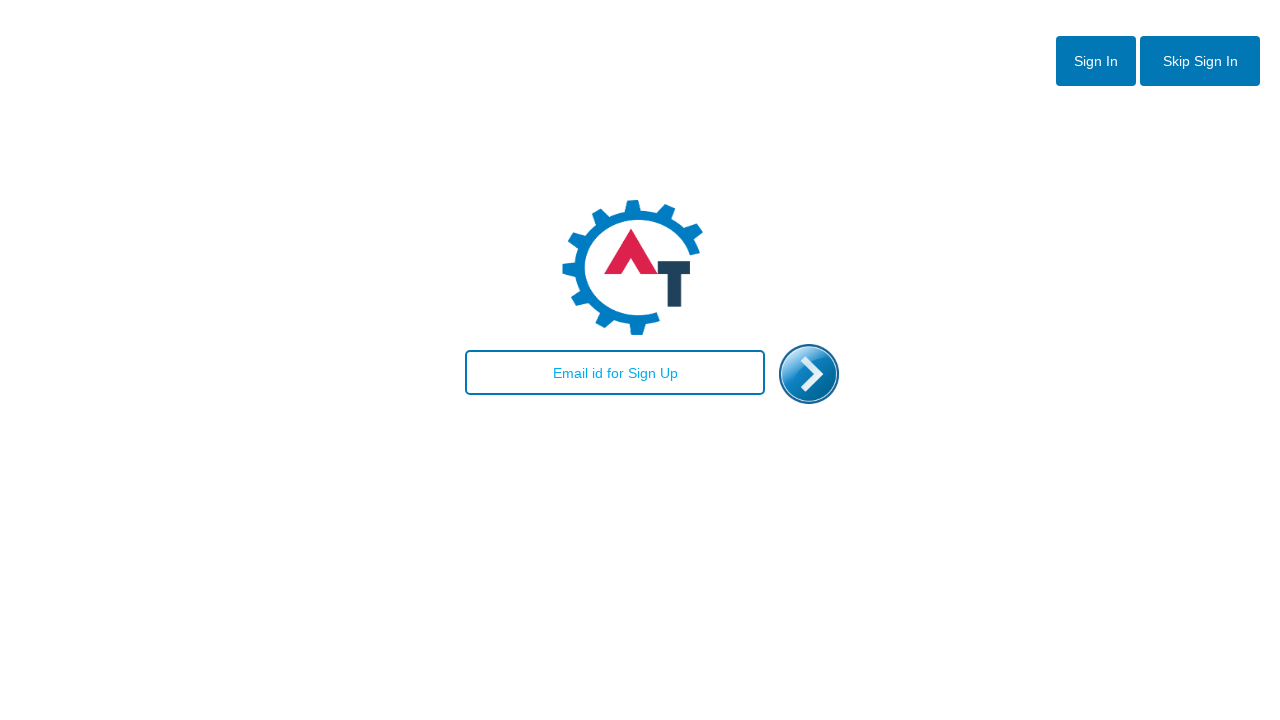

Clicked 'Skip Sign In' button at (1200, 61) on #btn2
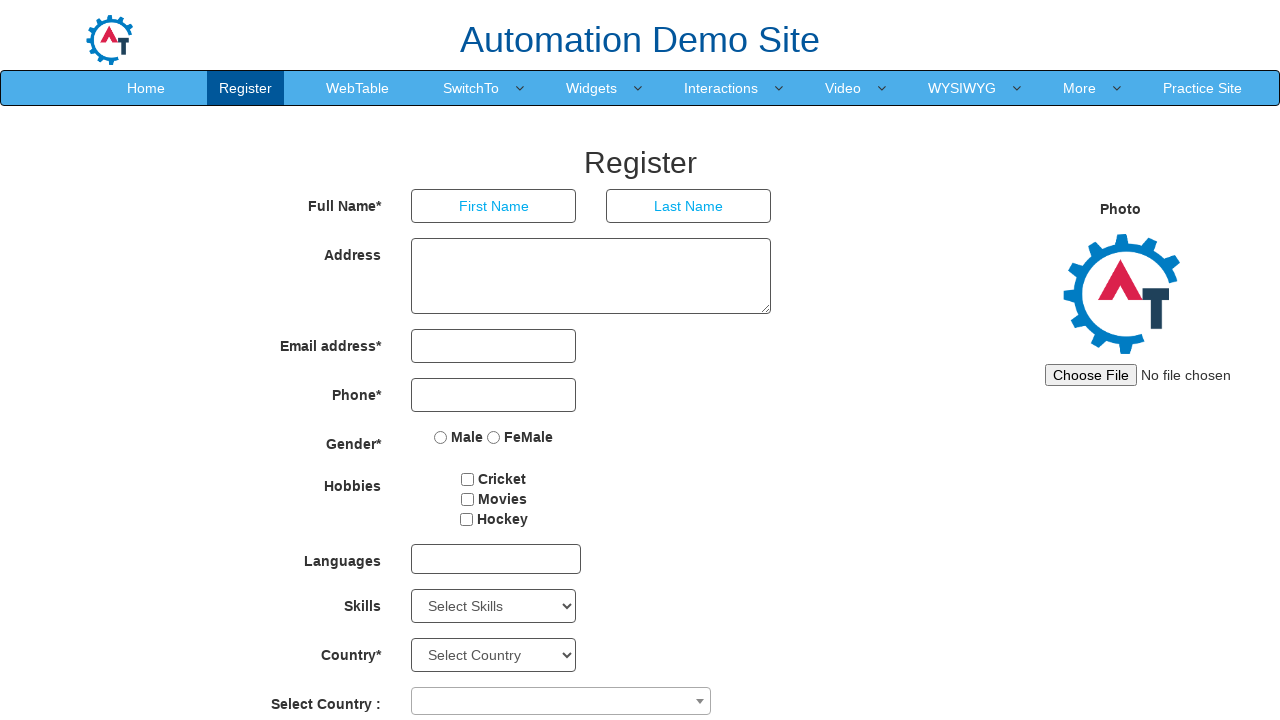

Hovered over 'SwitchTo' menu at (471, 88) on text=SwitchTo
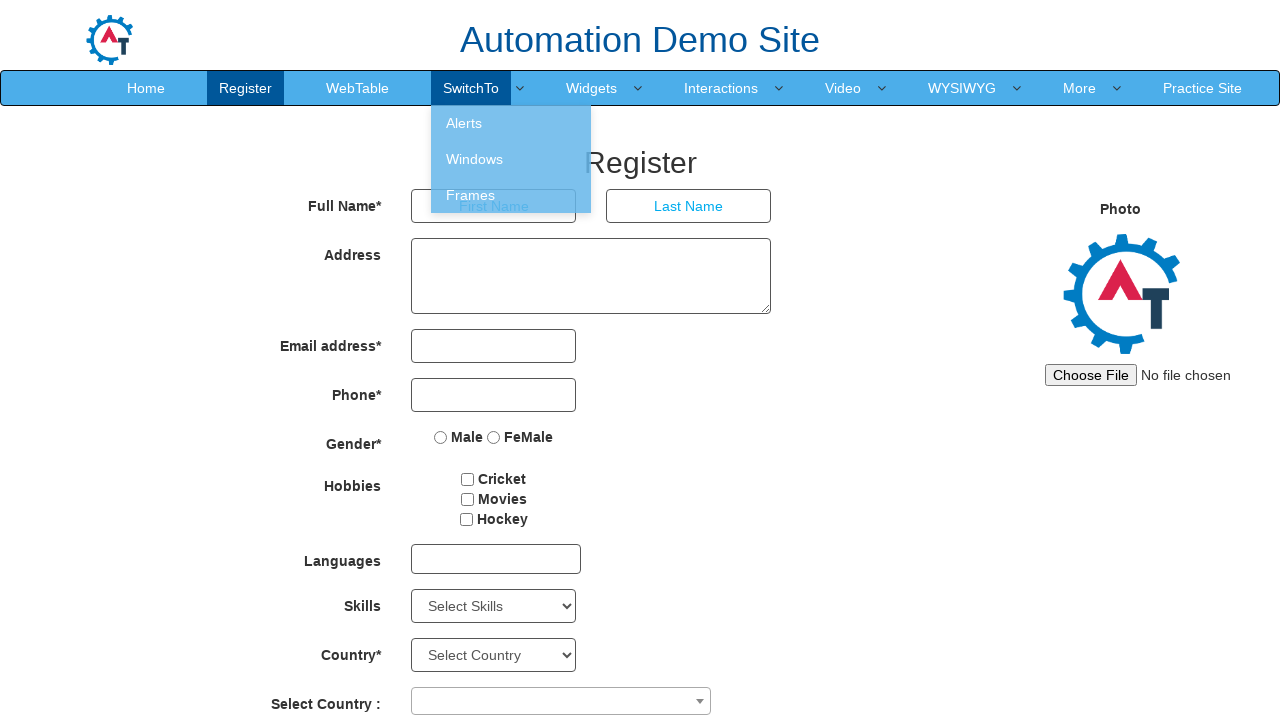

Clicked 'Windows' menu item at (511, 159) on text=Windows
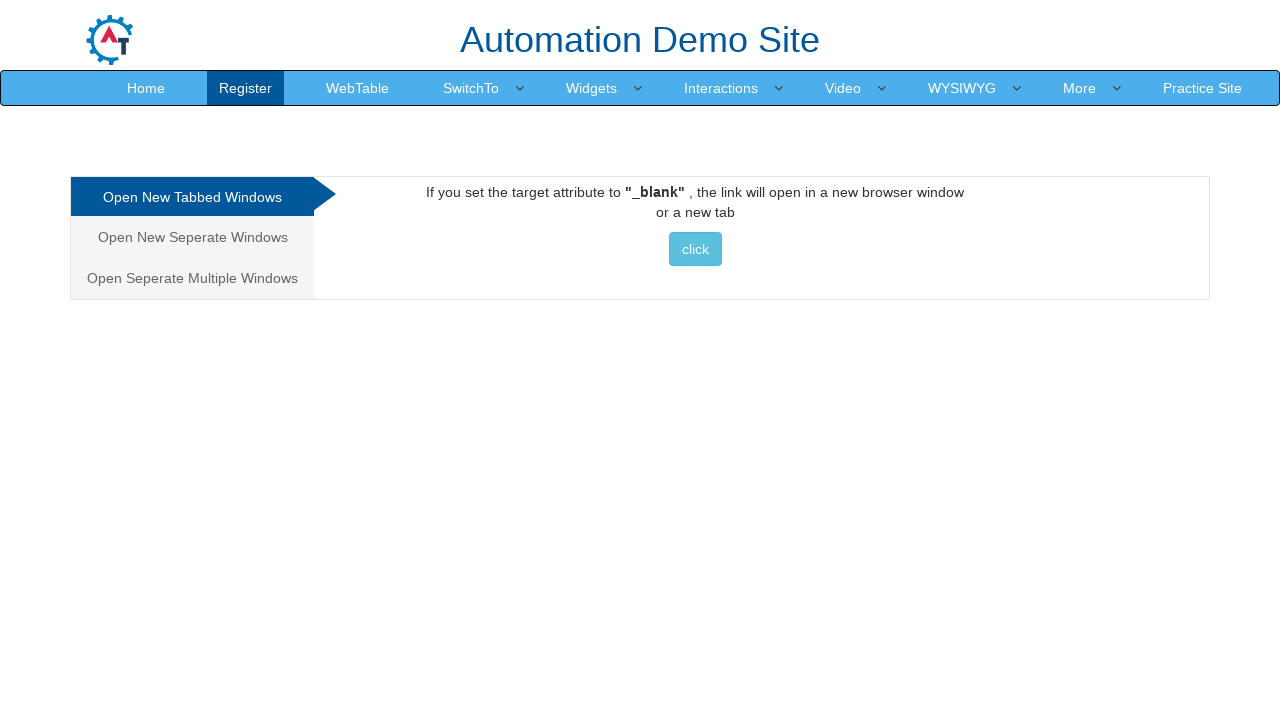

Clicked 'Open Seperate Multiple Windows' option at (192, 278) on text=Open Seperate Multiple Windows
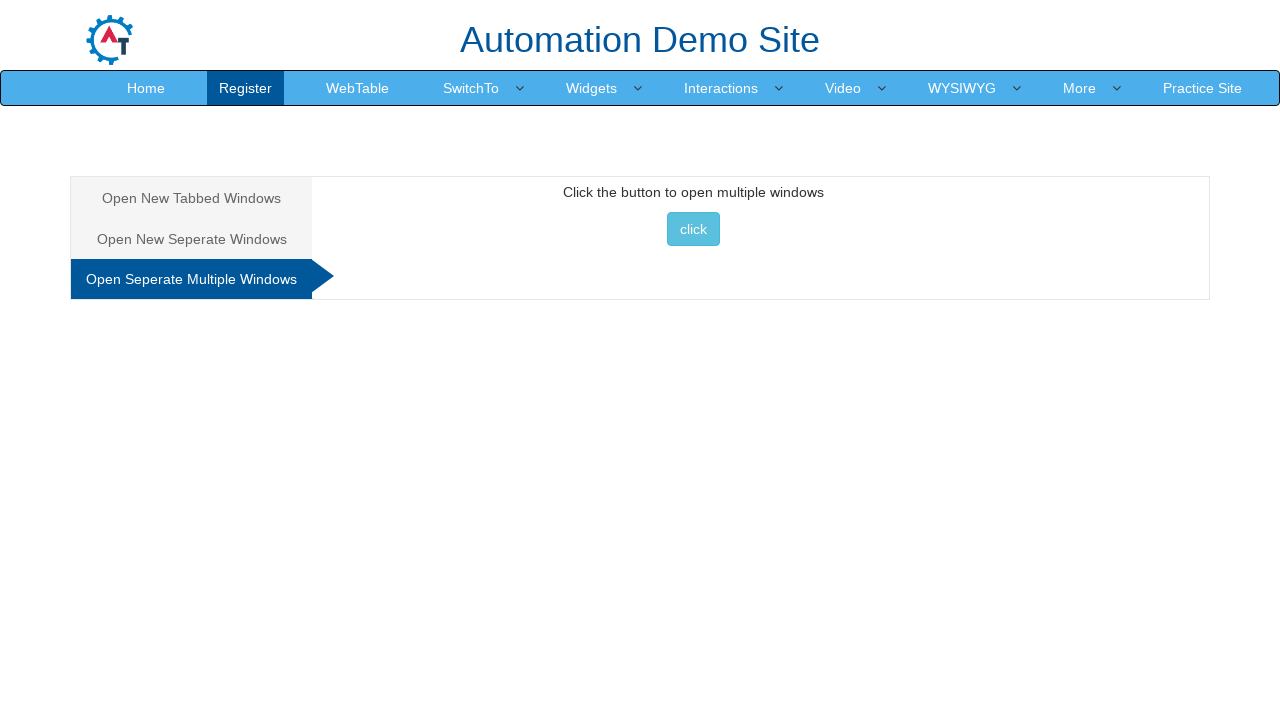

Stored initial page context for window management
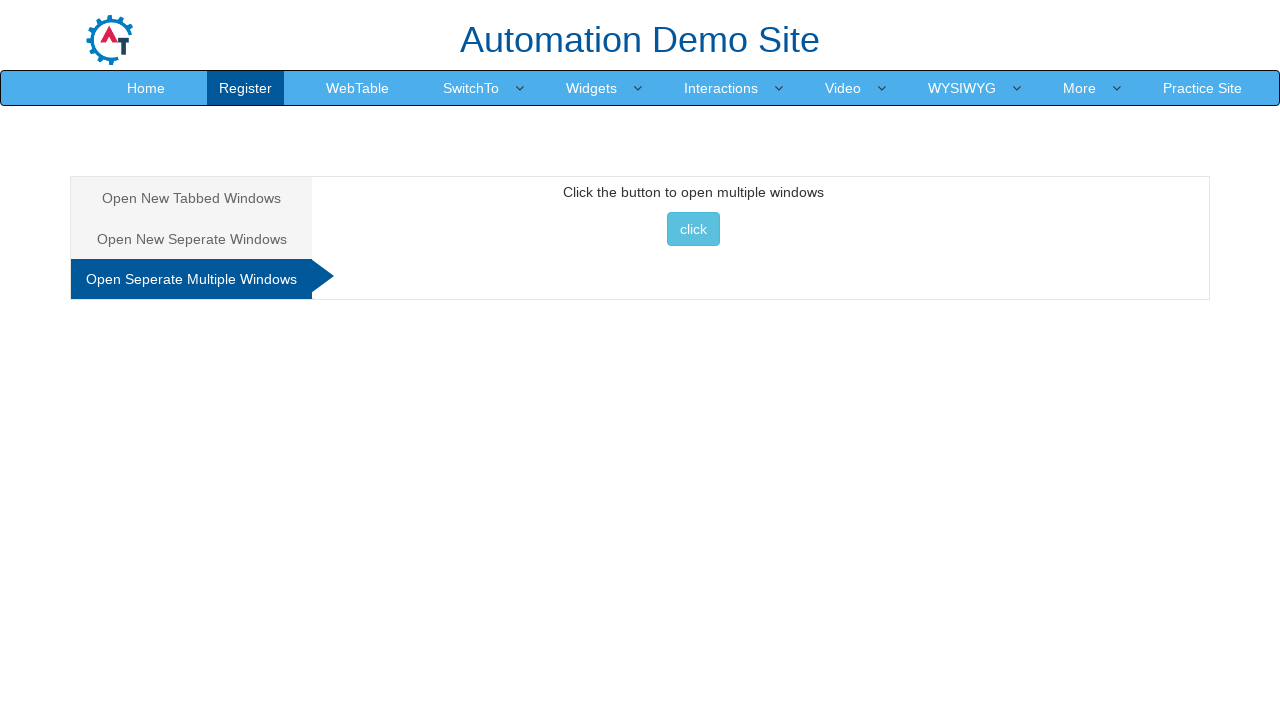

Clicked button to open multiple windows and captured popup windows at (693, 229) on xpath=//div[@id='Multiple']/button
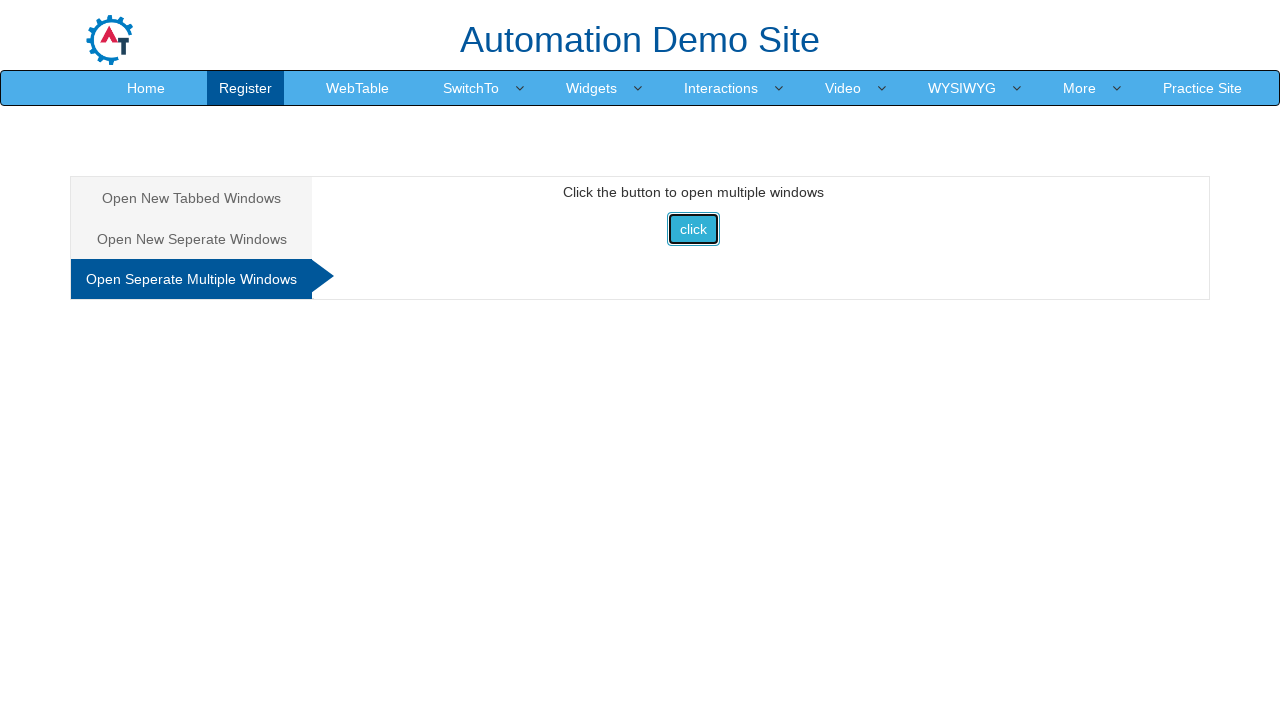

Retrieved references to both popup windows
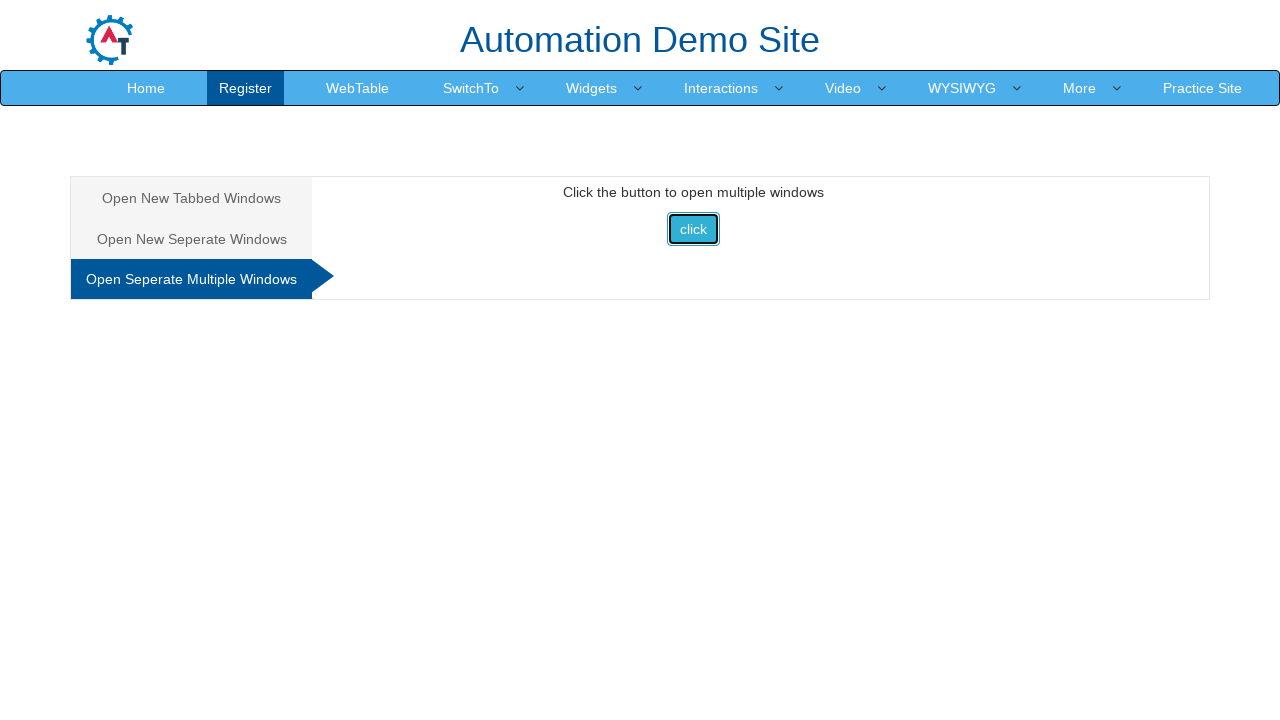

Verified parent window title: Frames & windows
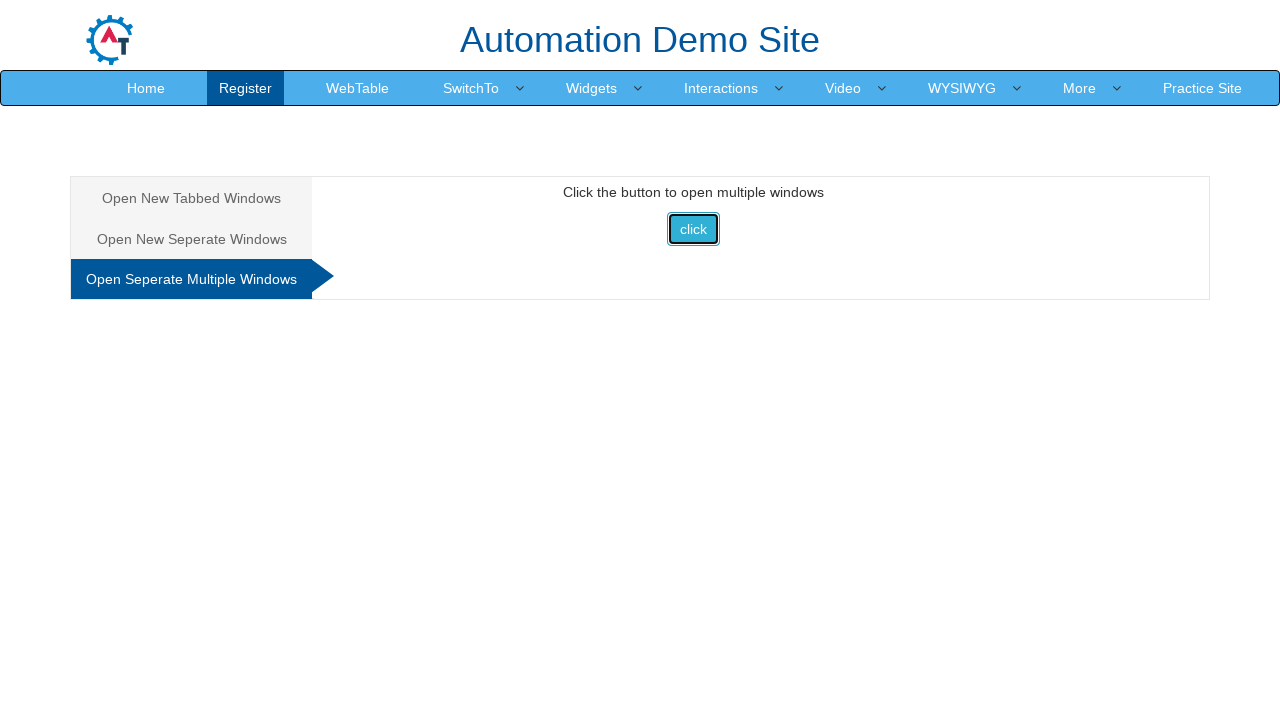

Verified first child window title: Selenium
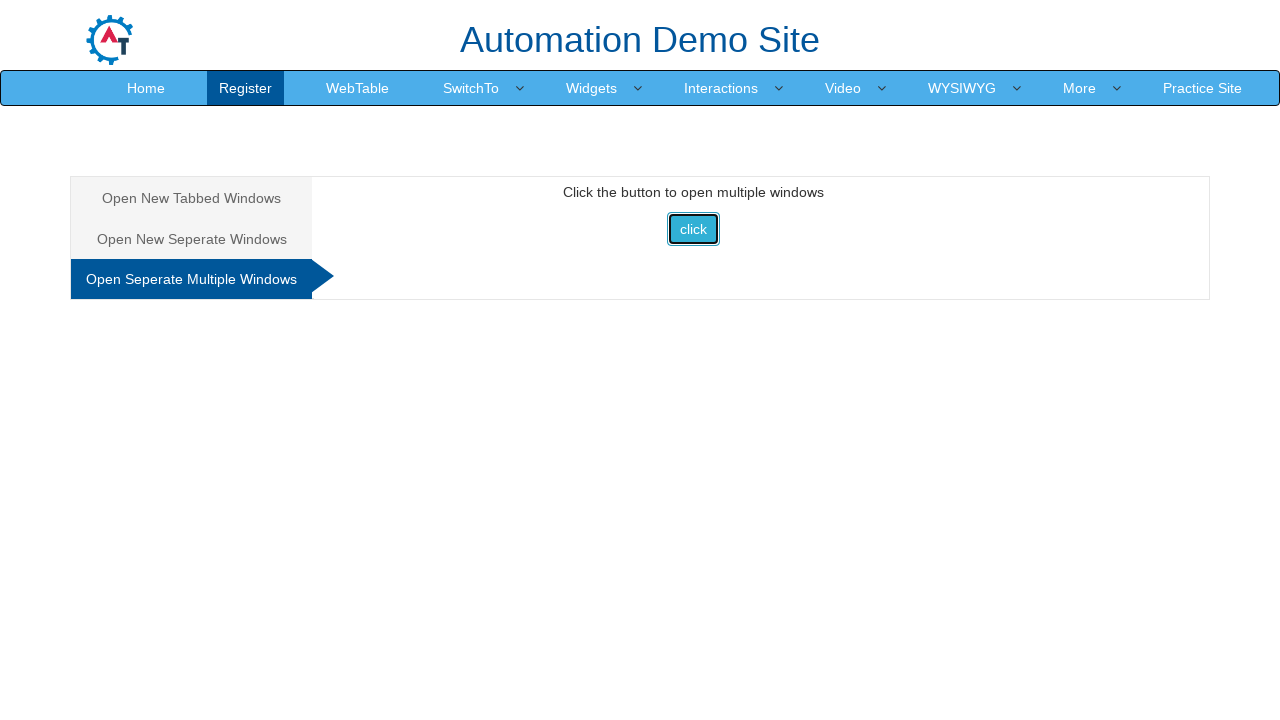

Verified second child window title: Selenium
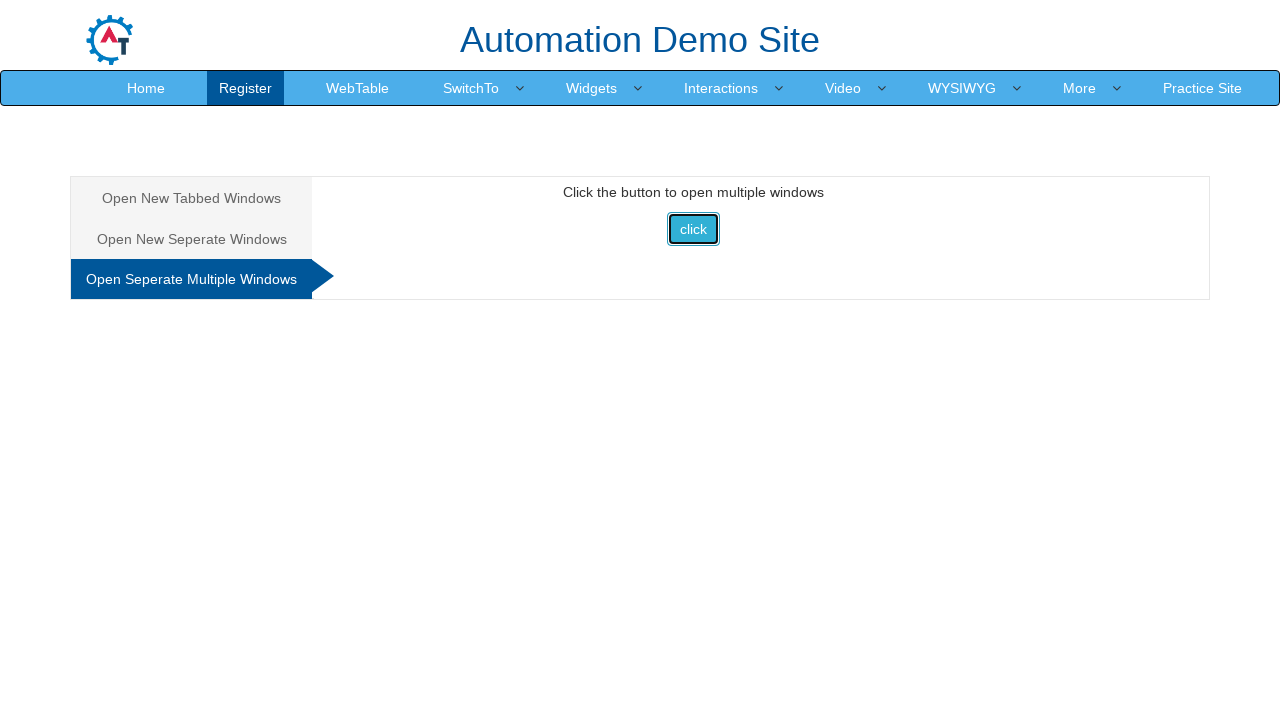

Closed first popup window
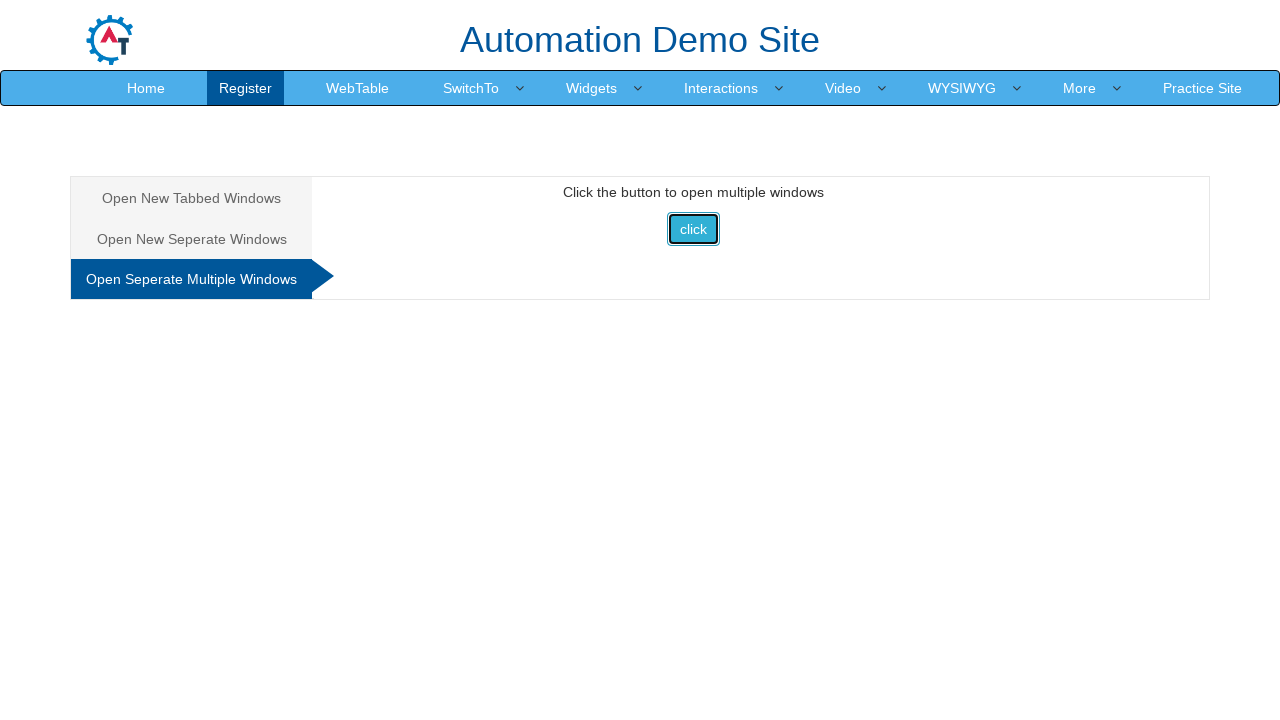

Closed second popup window
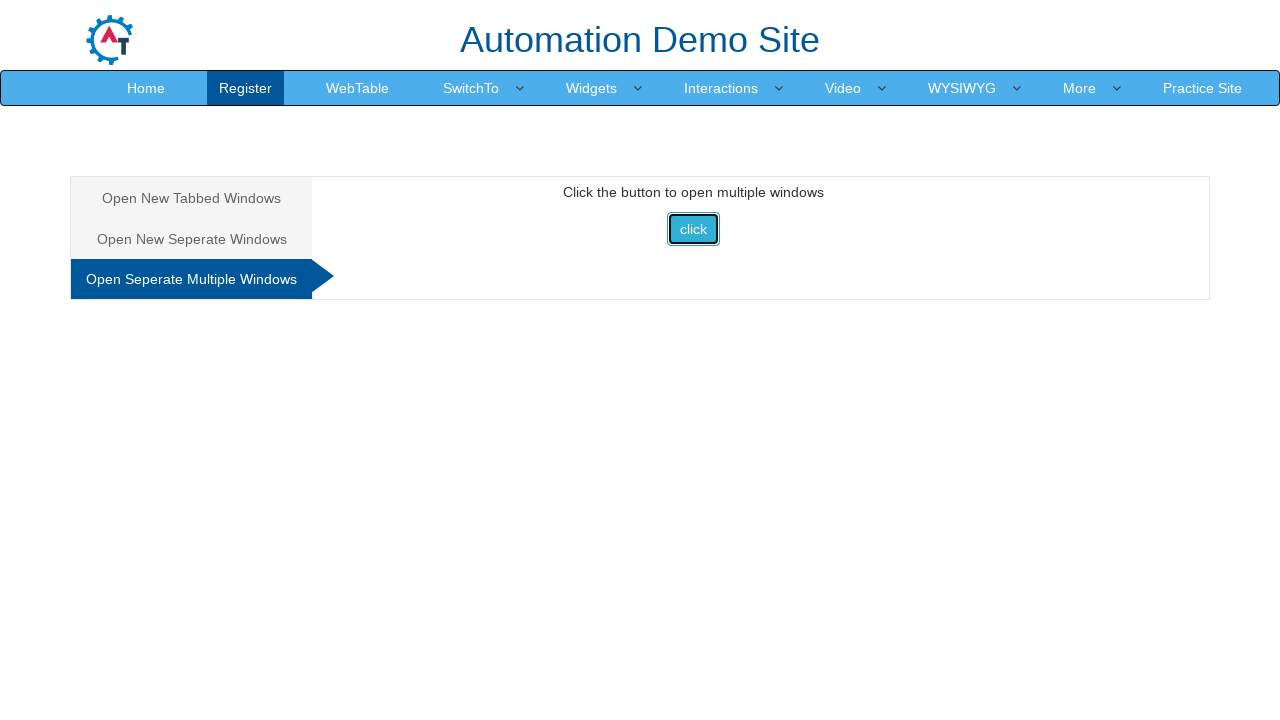

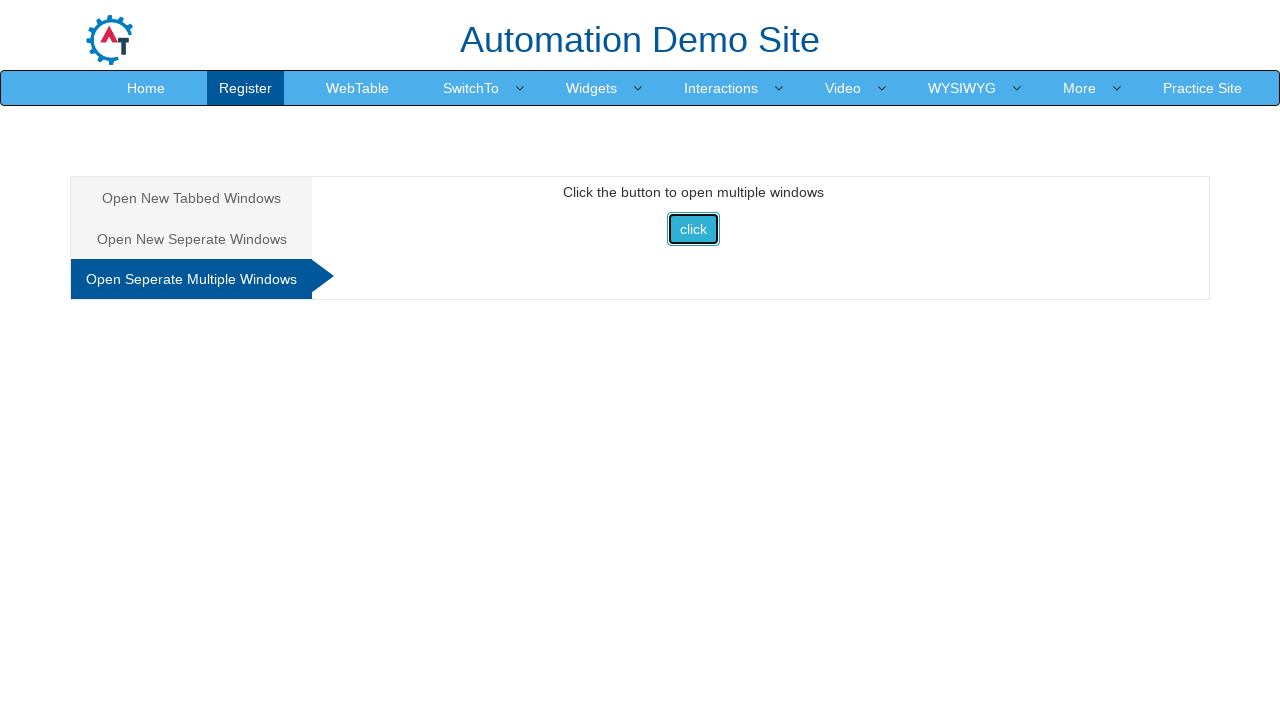